Tests double-click functionality by double-clicking a button and verifying the resulting text message appears

Starting URL: https://automationfc.github.io/basic-form/index.html

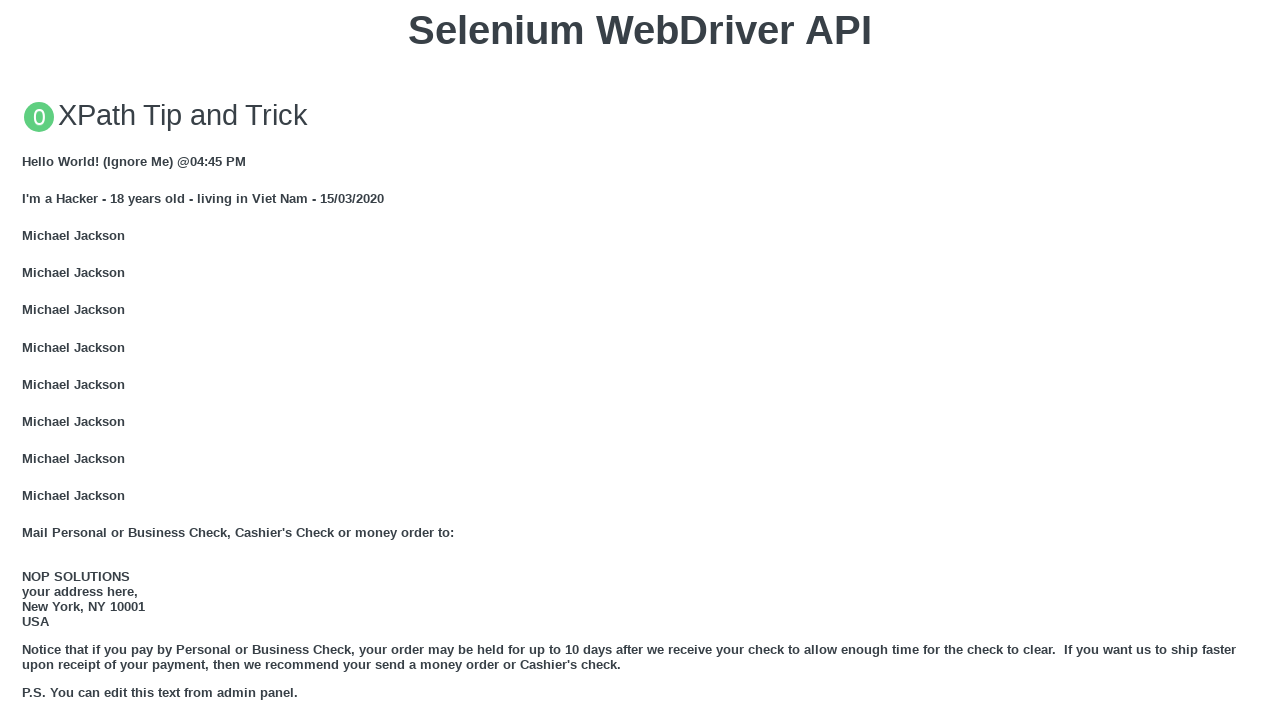

Located double-click button element
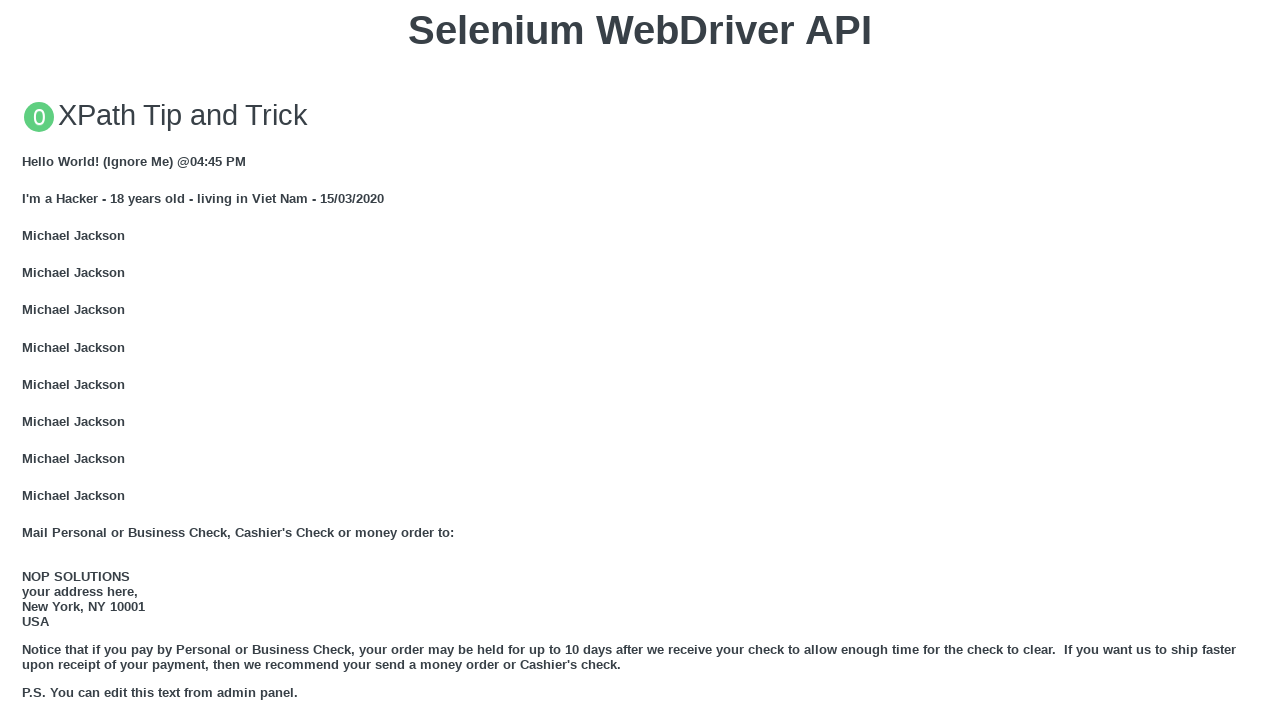

Scrolled double-click button into view
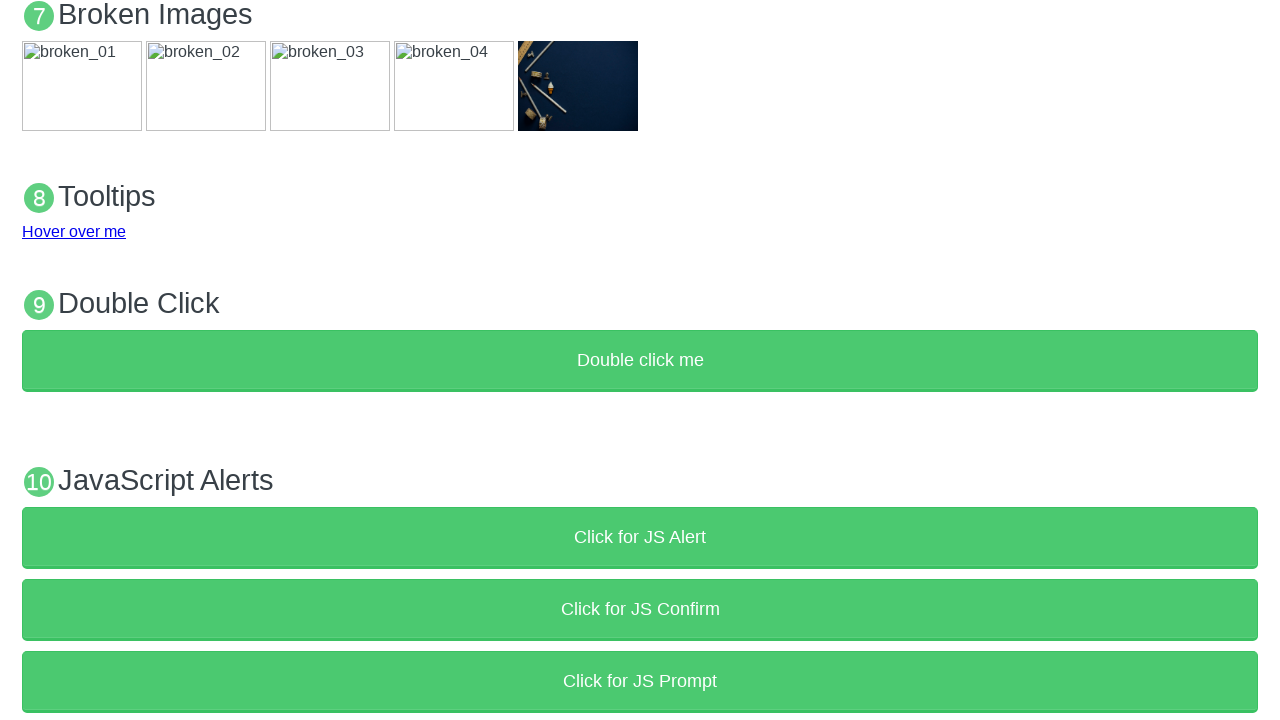

Double-clicked the button at (640, 361) on xpath=//button[text()='Double click me']
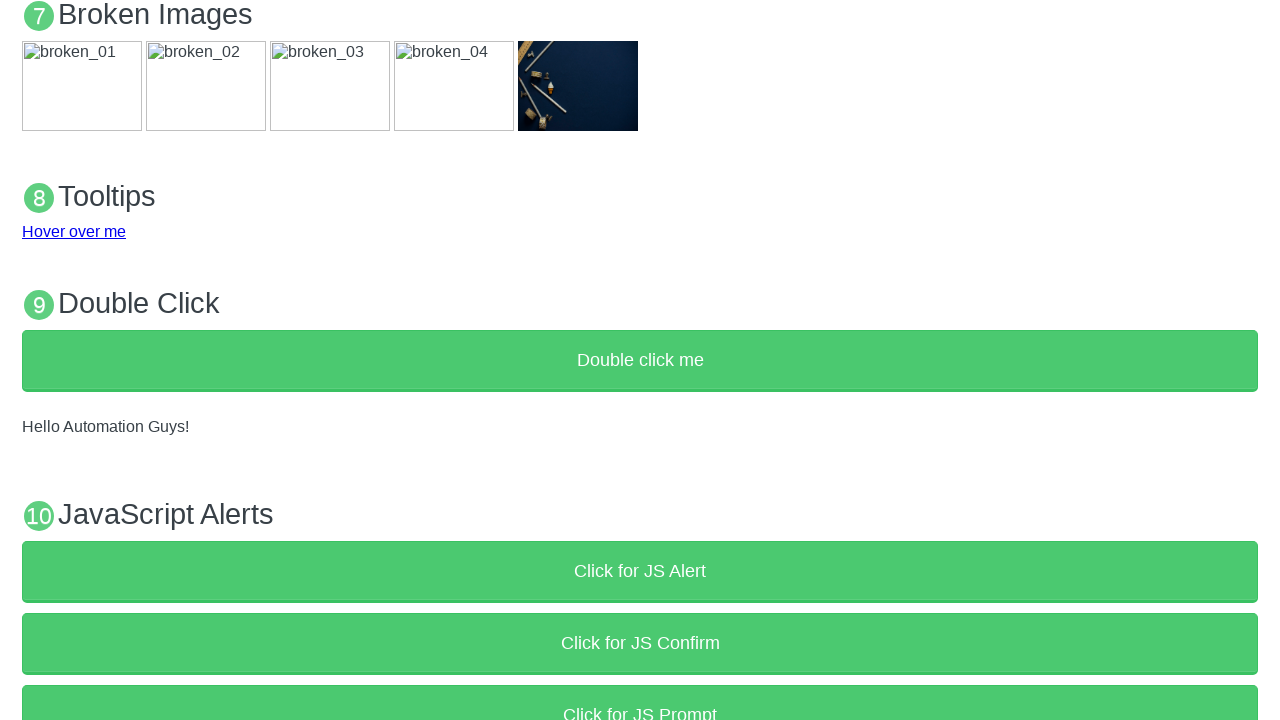

Waited for result message element to appear
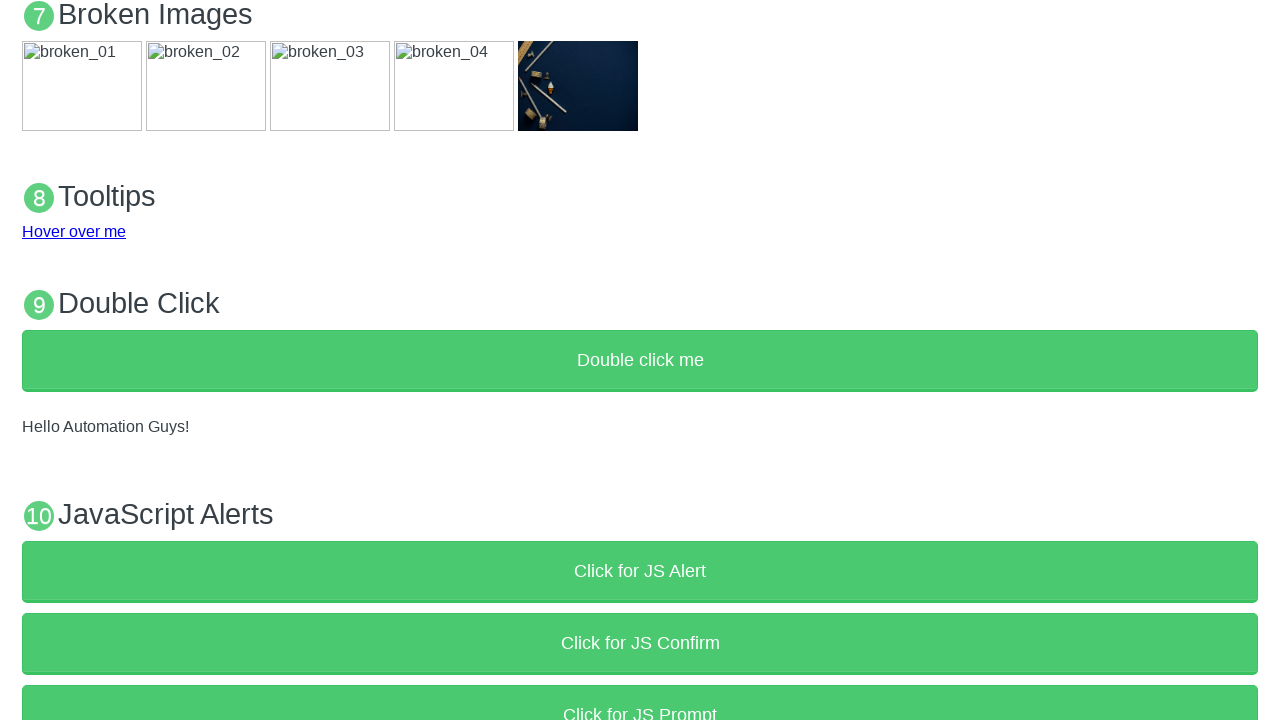

Verified result message displays 'Hello Automation Guys!'
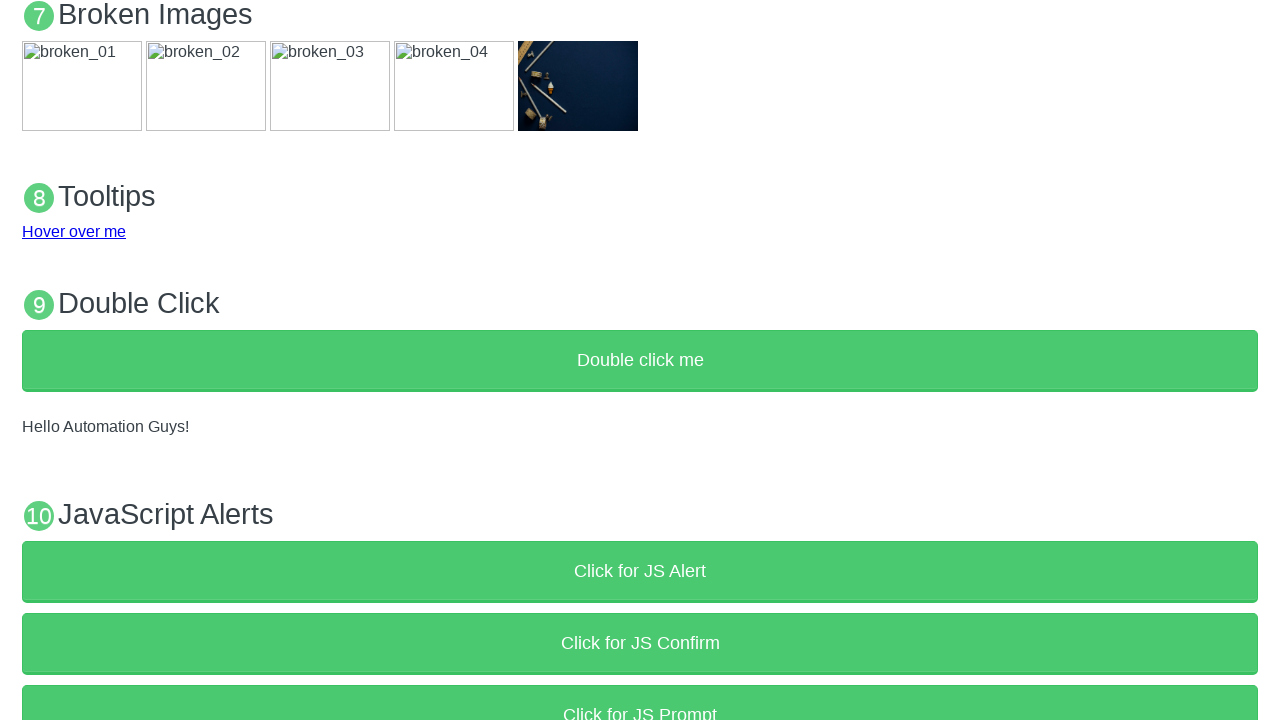

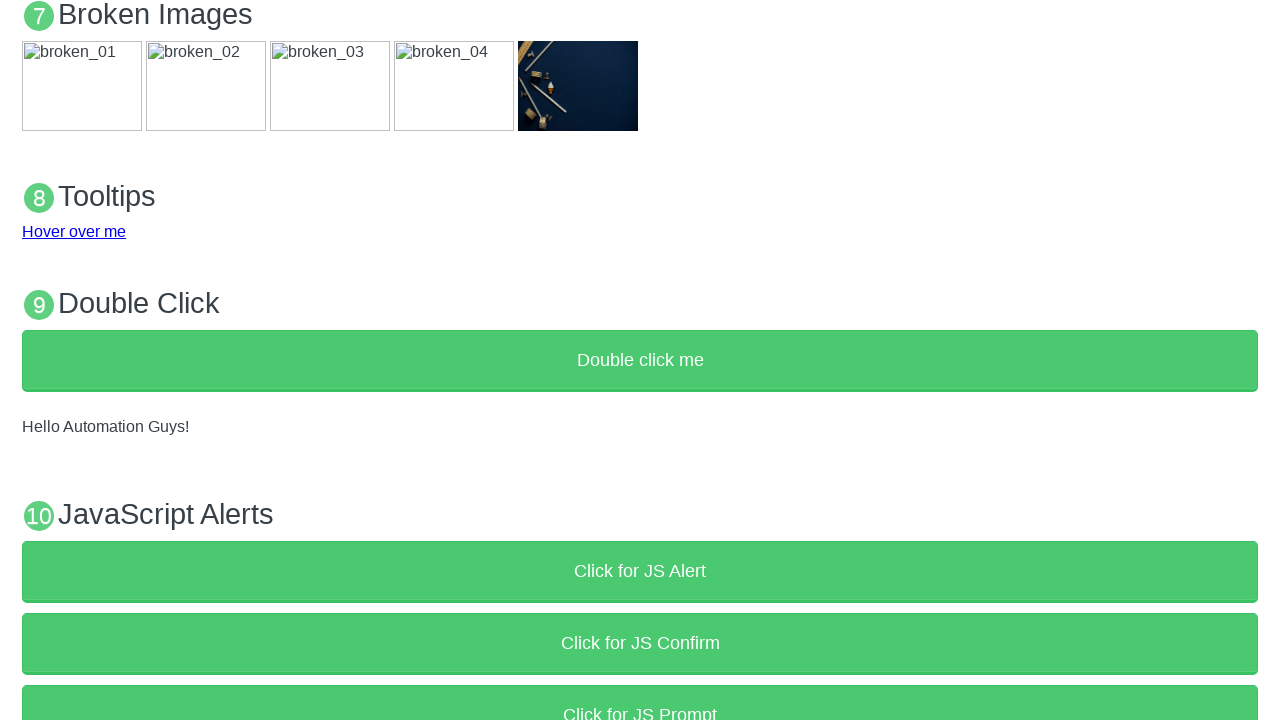